Tests confirmation message functionality by clicking a button to trigger an error message and verifying the message appears

Starting URL: https://www.leafground.com/messages.xhtml

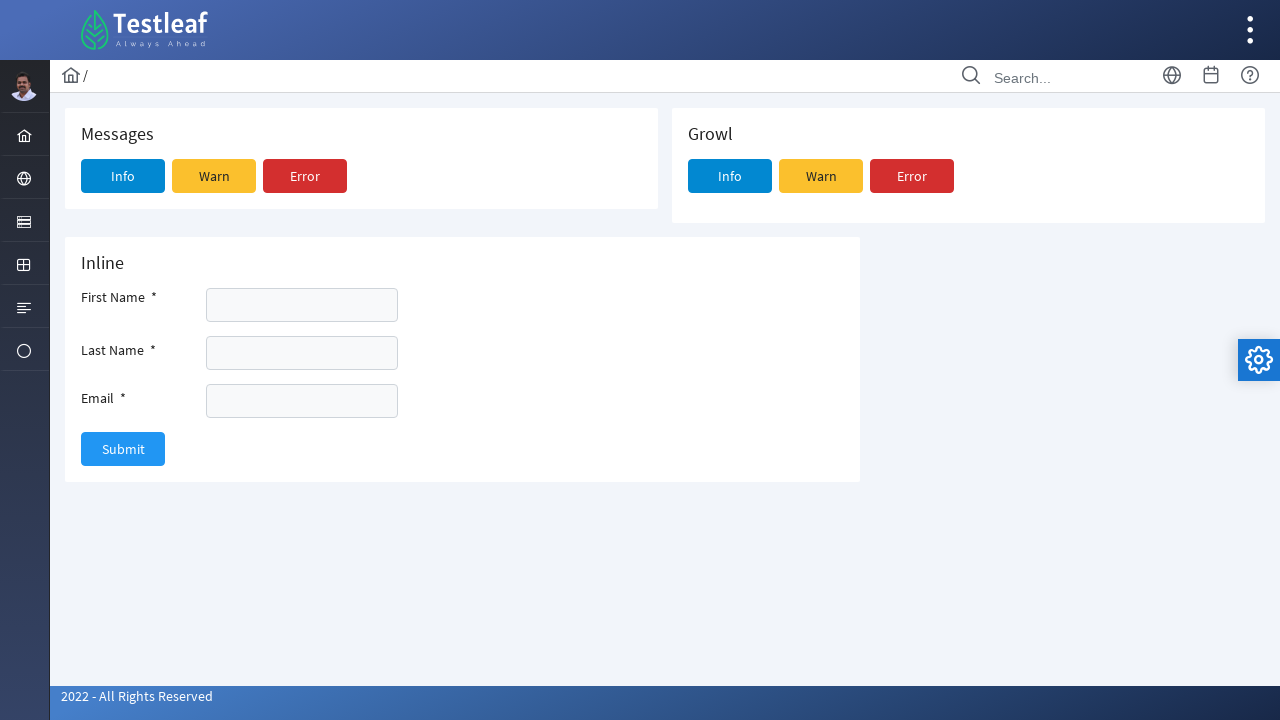

Clicked button to trigger confirmation message at (305, 176) on button#j_idt89\:j_idt92
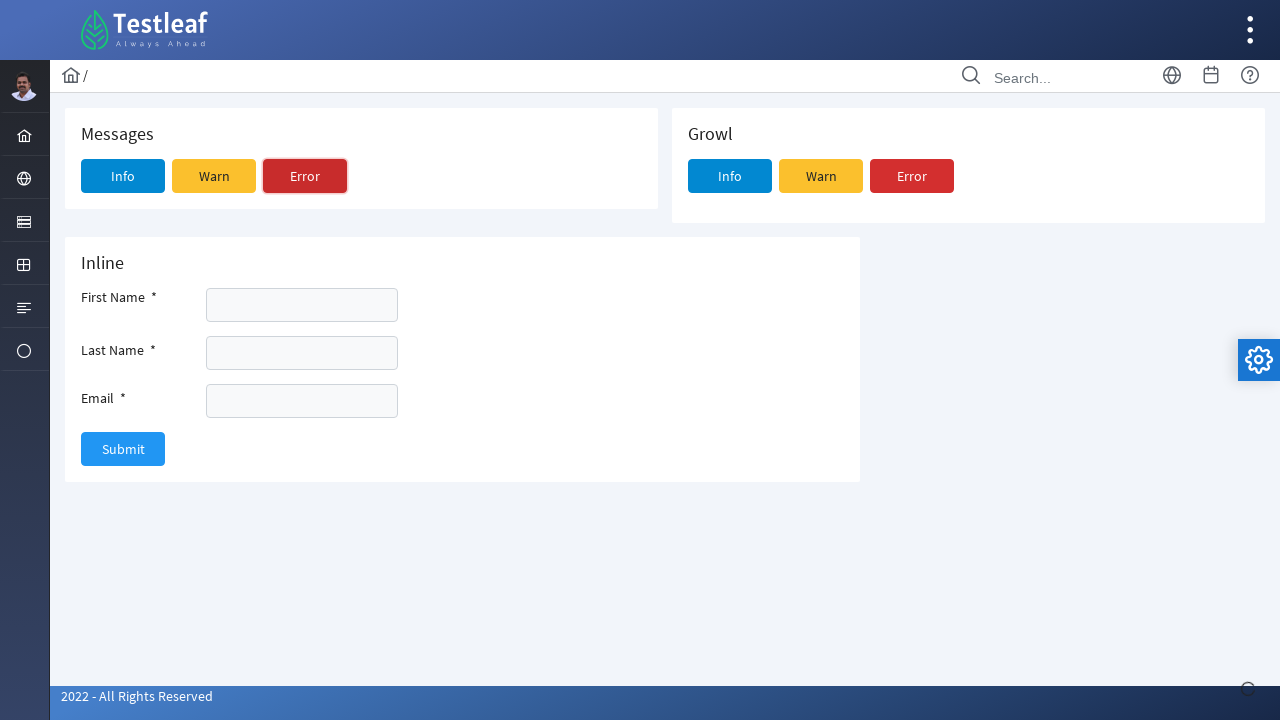

Error message element appeared on the page
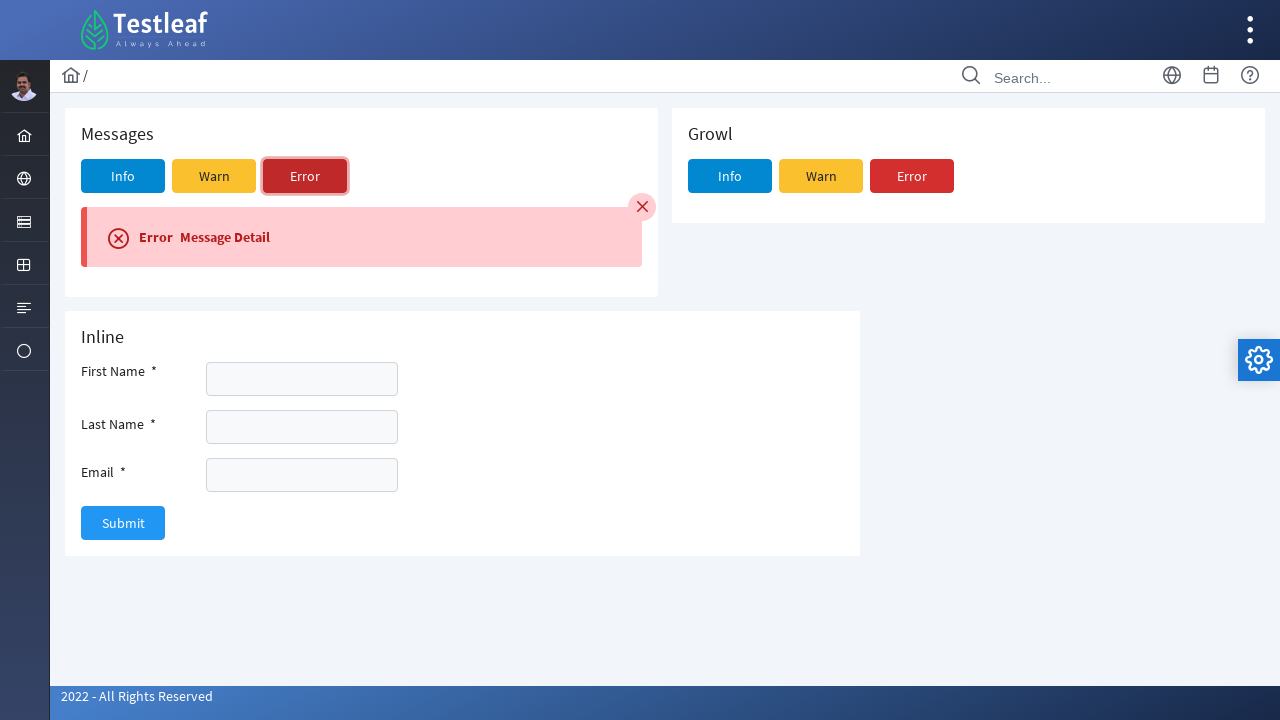

Verified error message content matches 'ErrorMessage Detail'
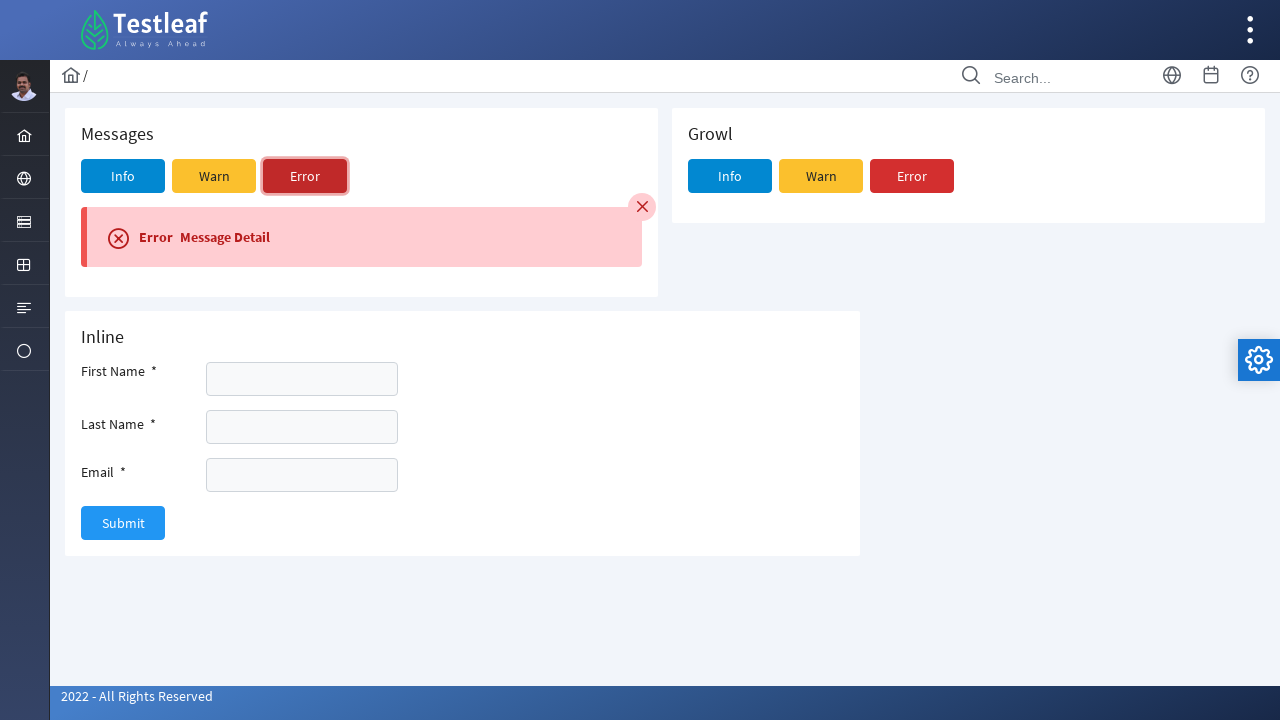

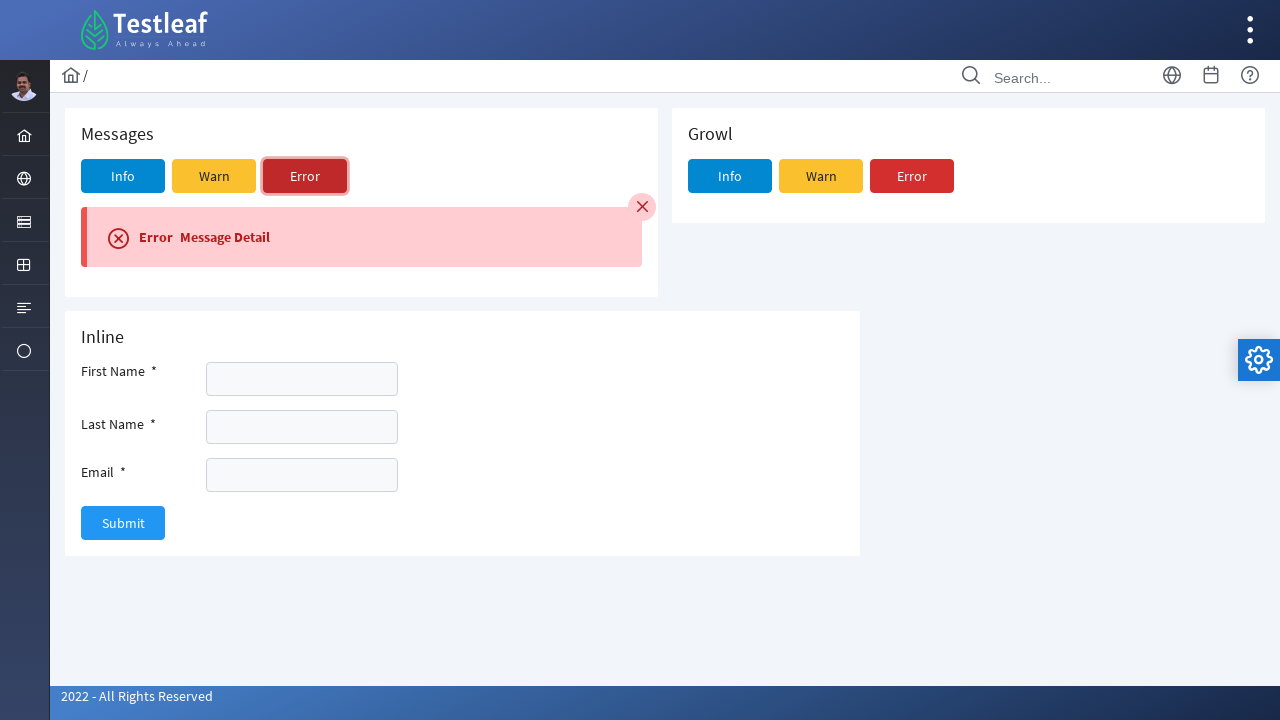